Tests dynamic content loading by clicking a Start button and waiting for "Hello World!" text to appear after the loading completes

Starting URL: https://the-internet.herokuapp.com/dynamic_loading/1

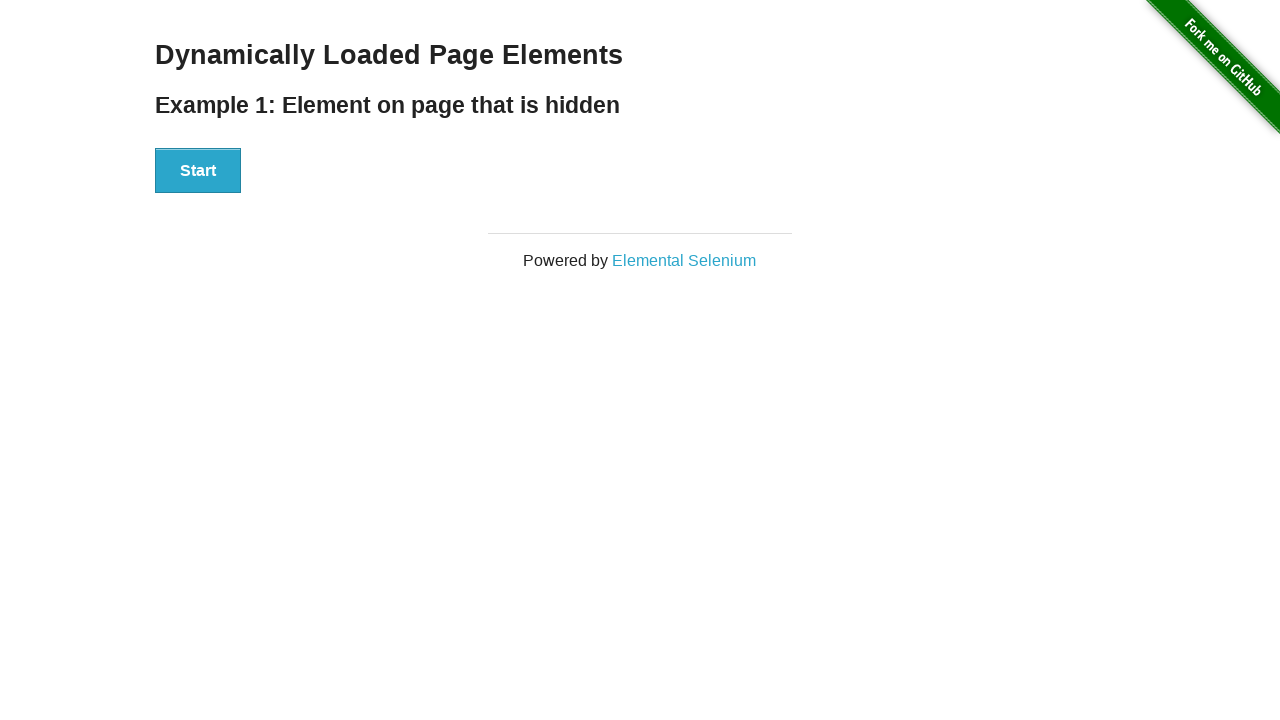

Clicked the Start button to initiate dynamic content loading at (198, 171) on xpath=//div[@id='start']//button
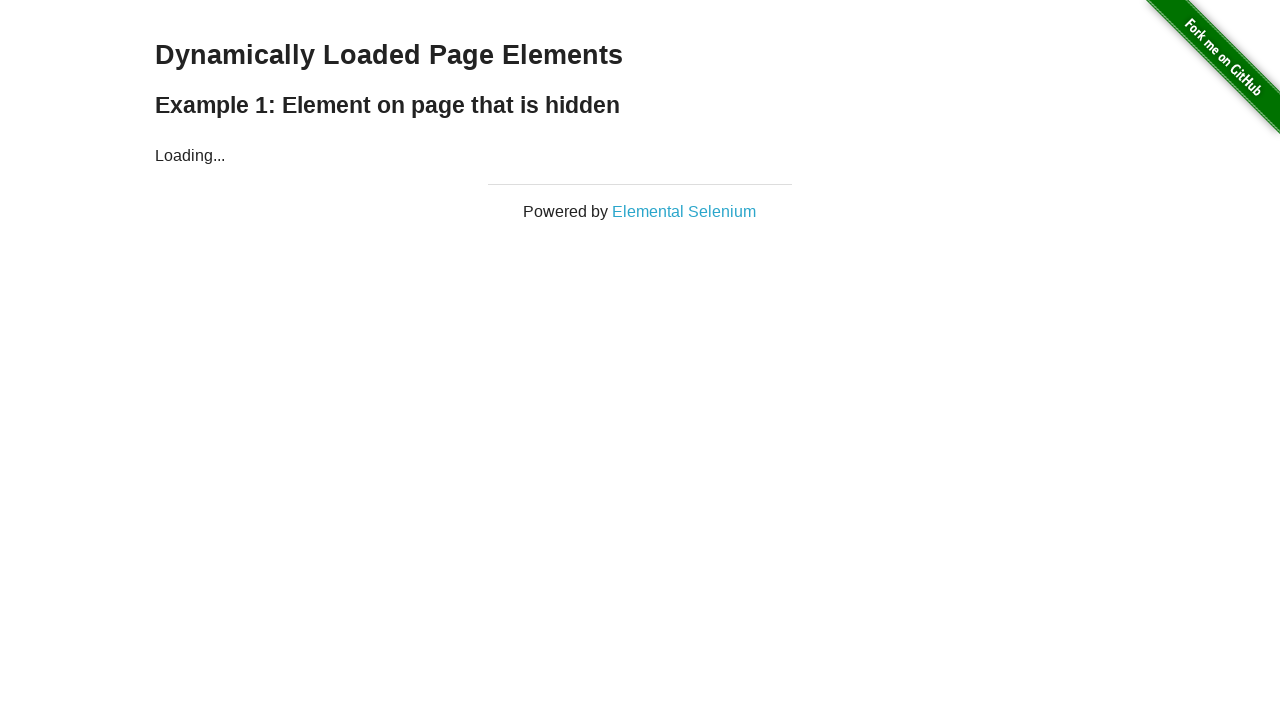

Waited for 'Hello World!' text to appear and become visible after loading completes
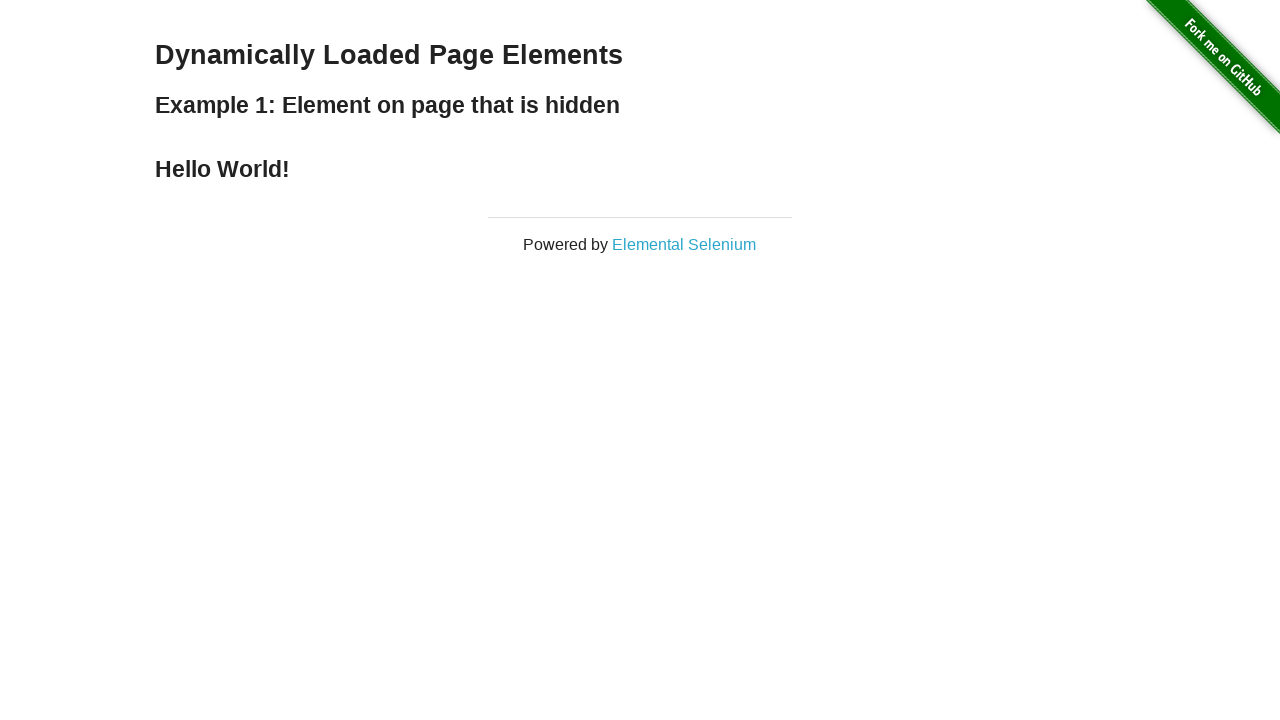

Verified that the loaded element contains 'Hello World!' text
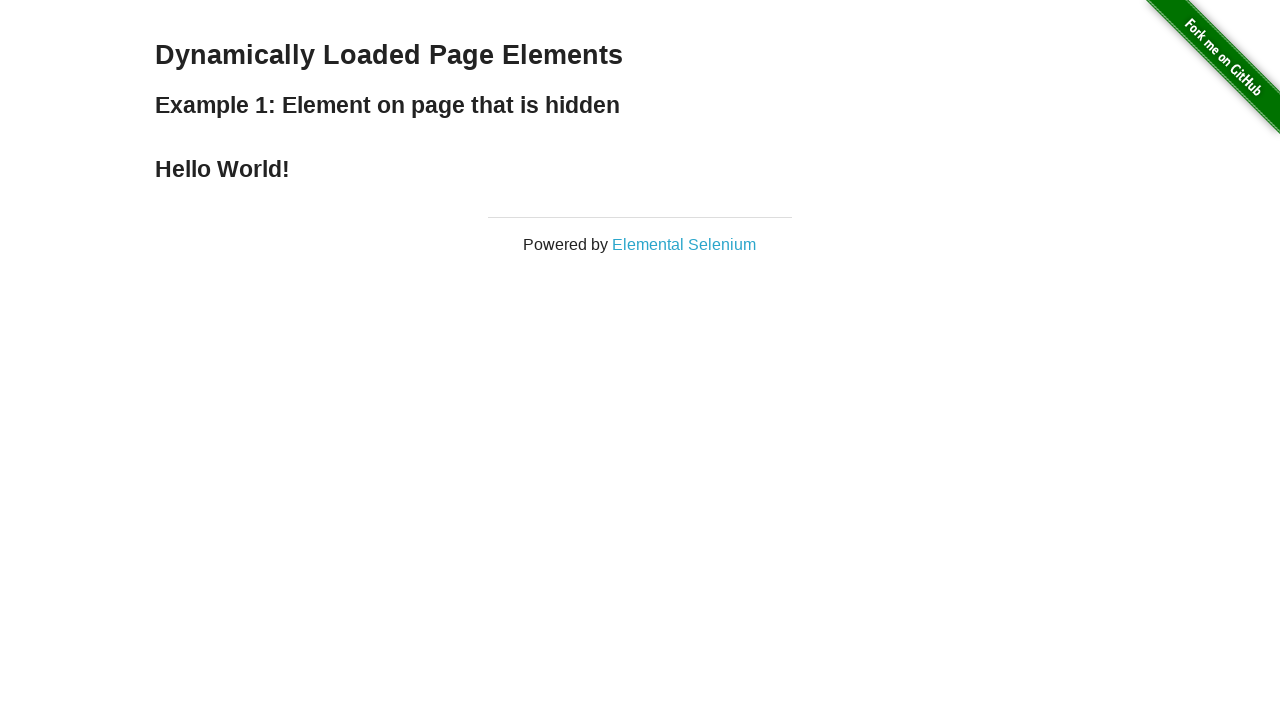

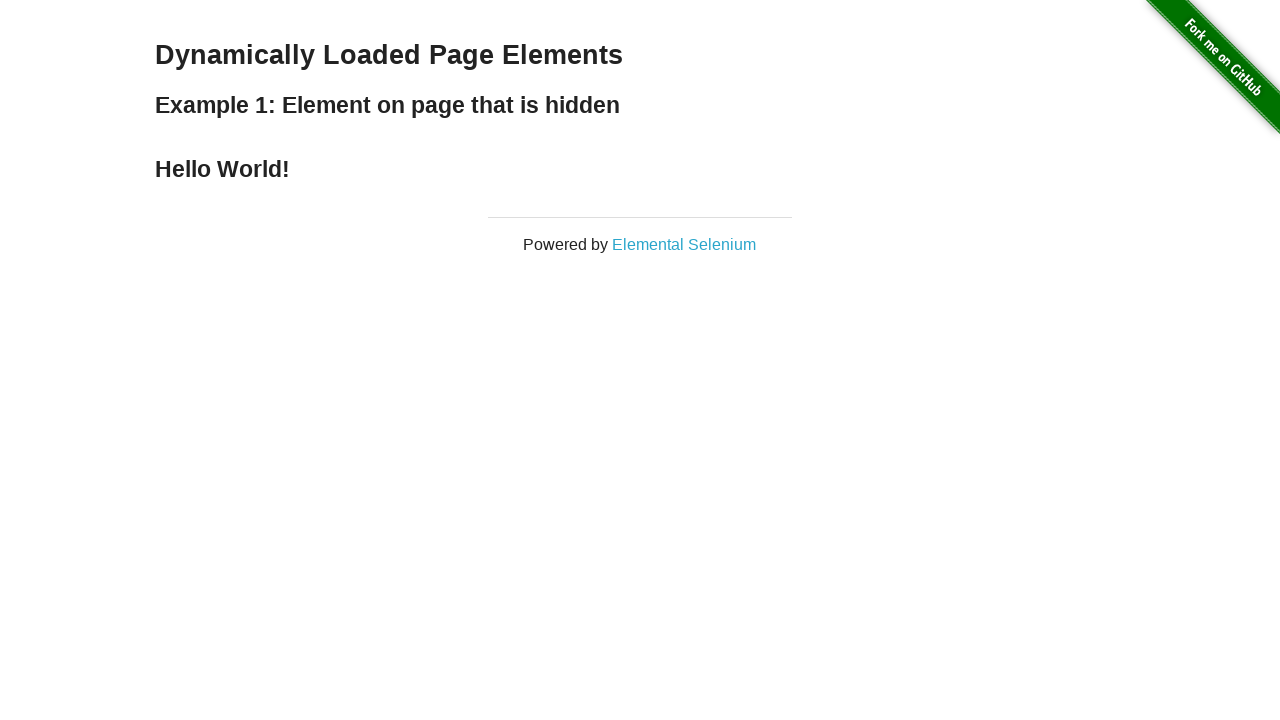